Tests dynamic page loading where the finish element is initially hidden, clicks Start button to trigger loading, and verifies the hidden element becomes visible after loading completes.

Starting URL: http://the-internet.herokuapp.com/dynamic_loading/1

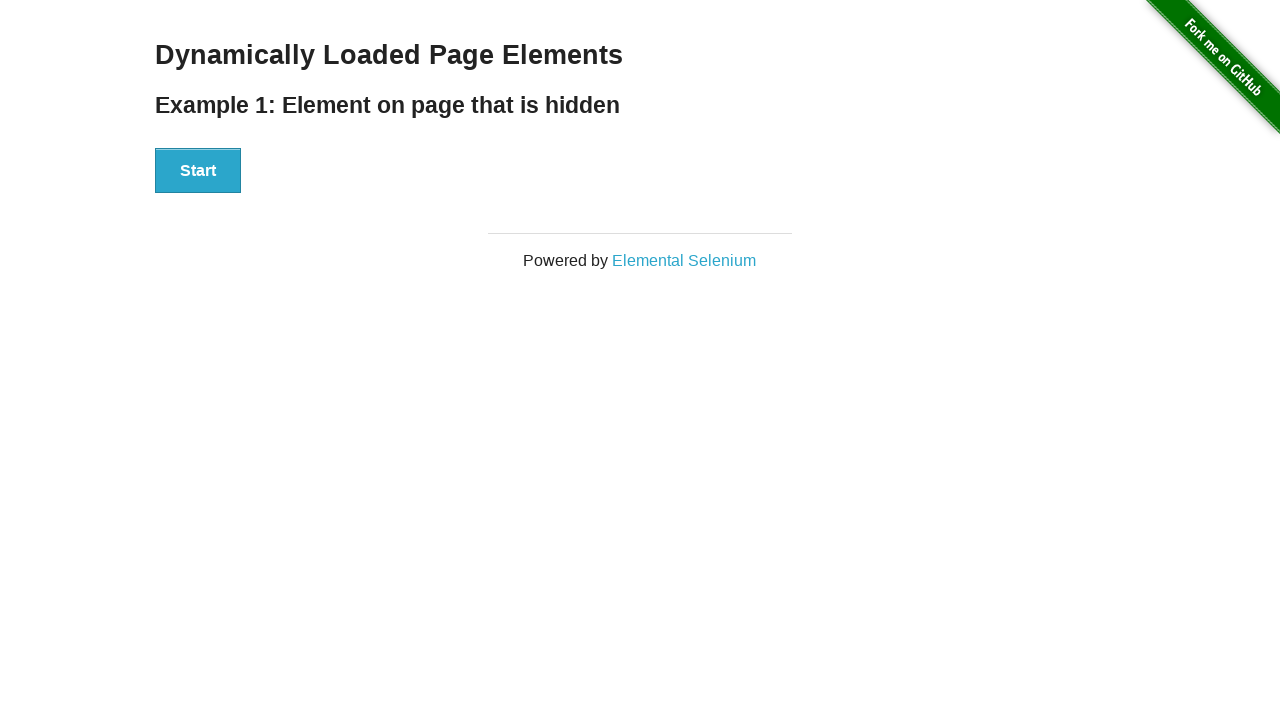

Clicked Start button to trigger dynamic loading at (198, 171) on #start button
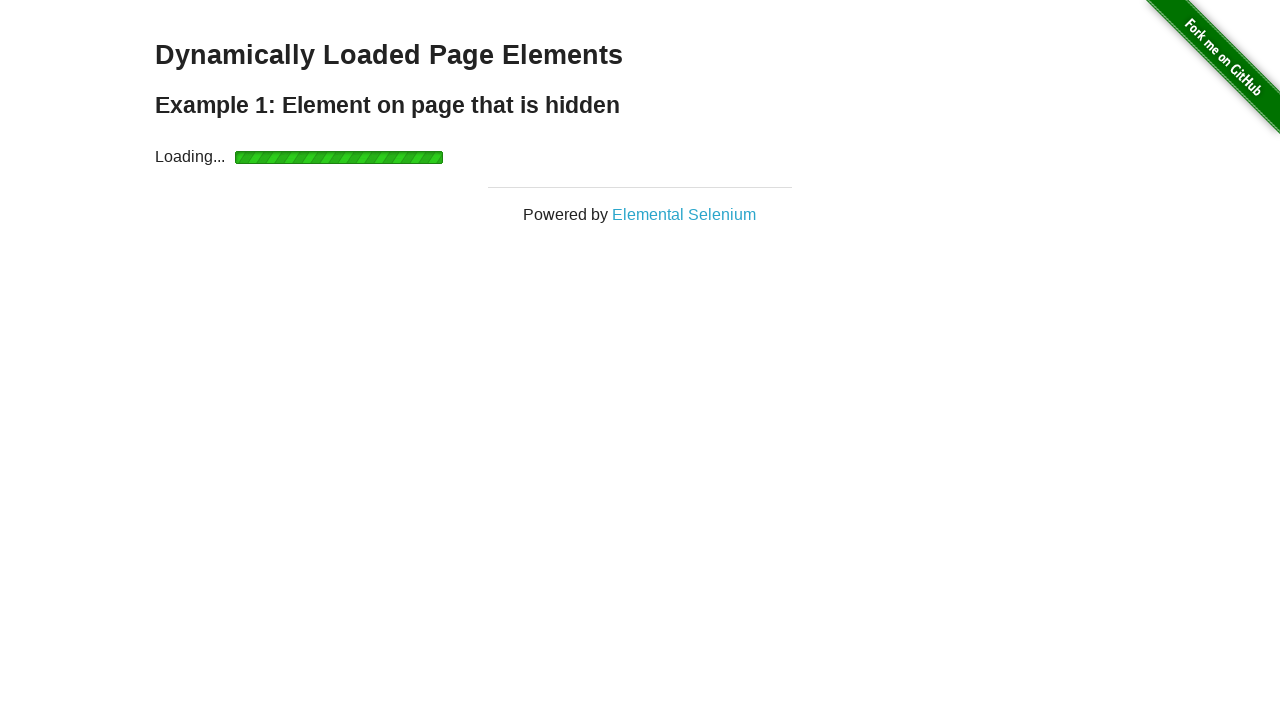

Waited for finish element to become visible after loading completes
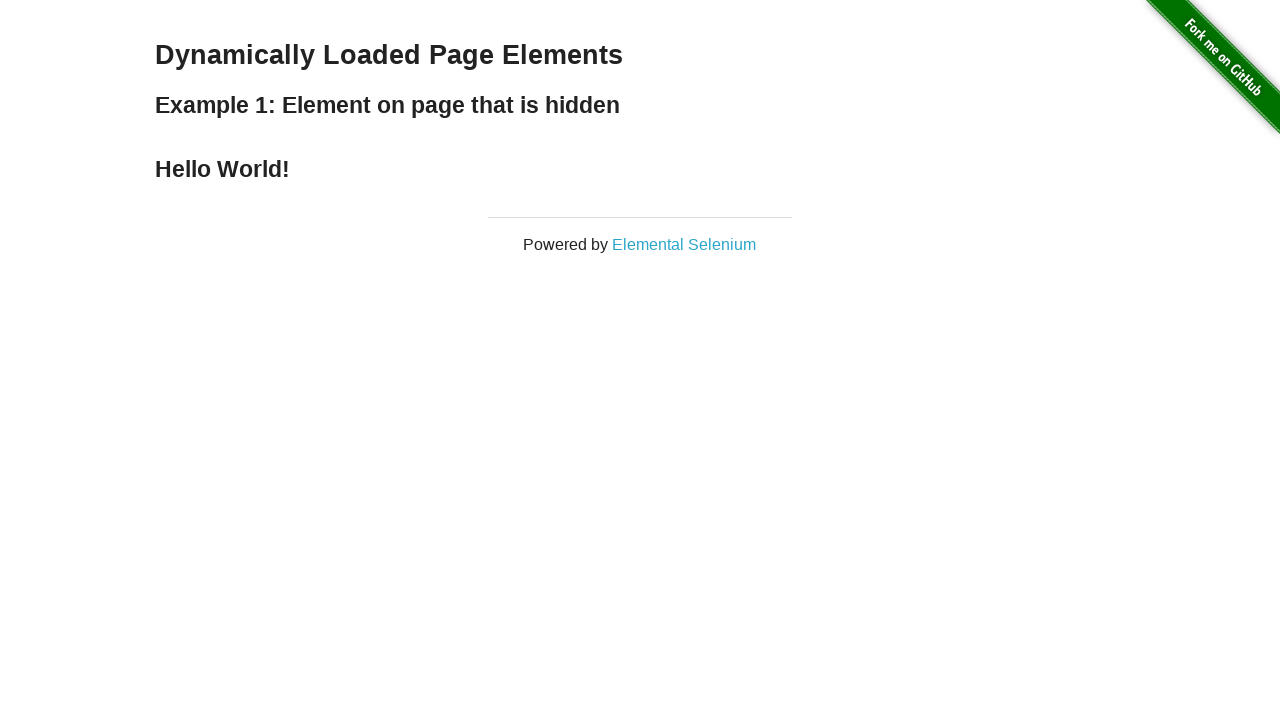

Verified finish element is visible and displayed
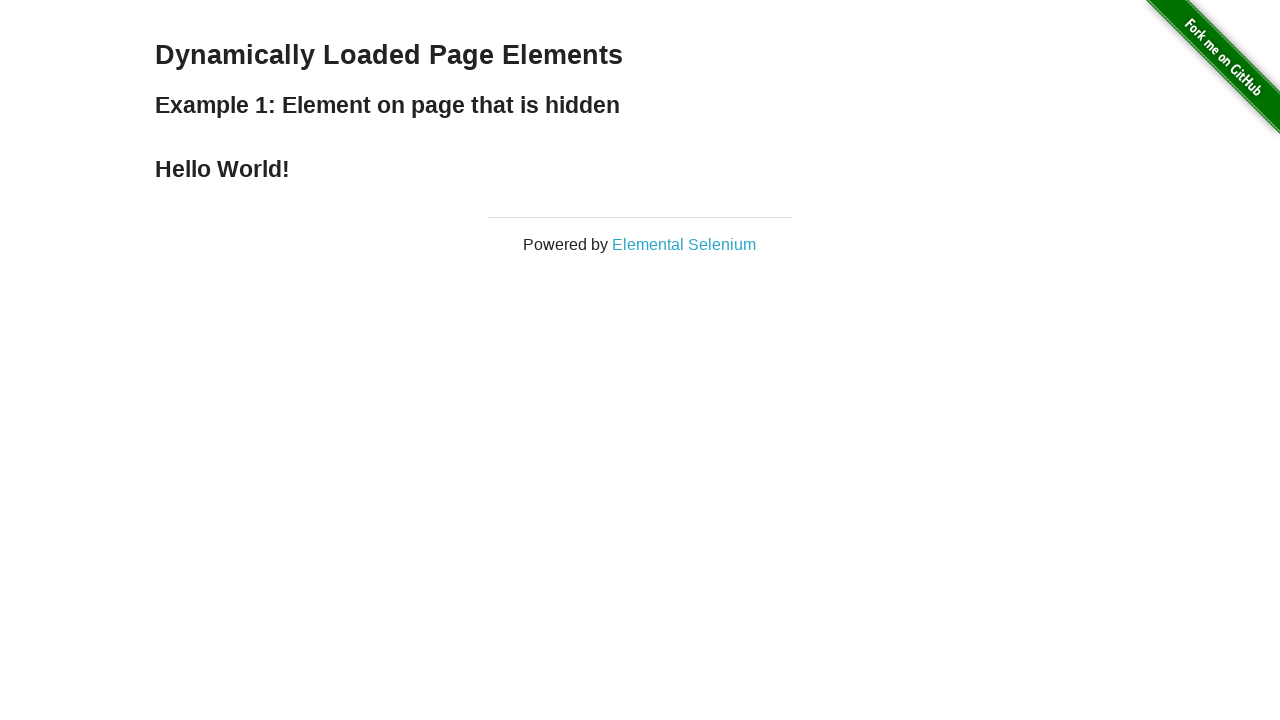

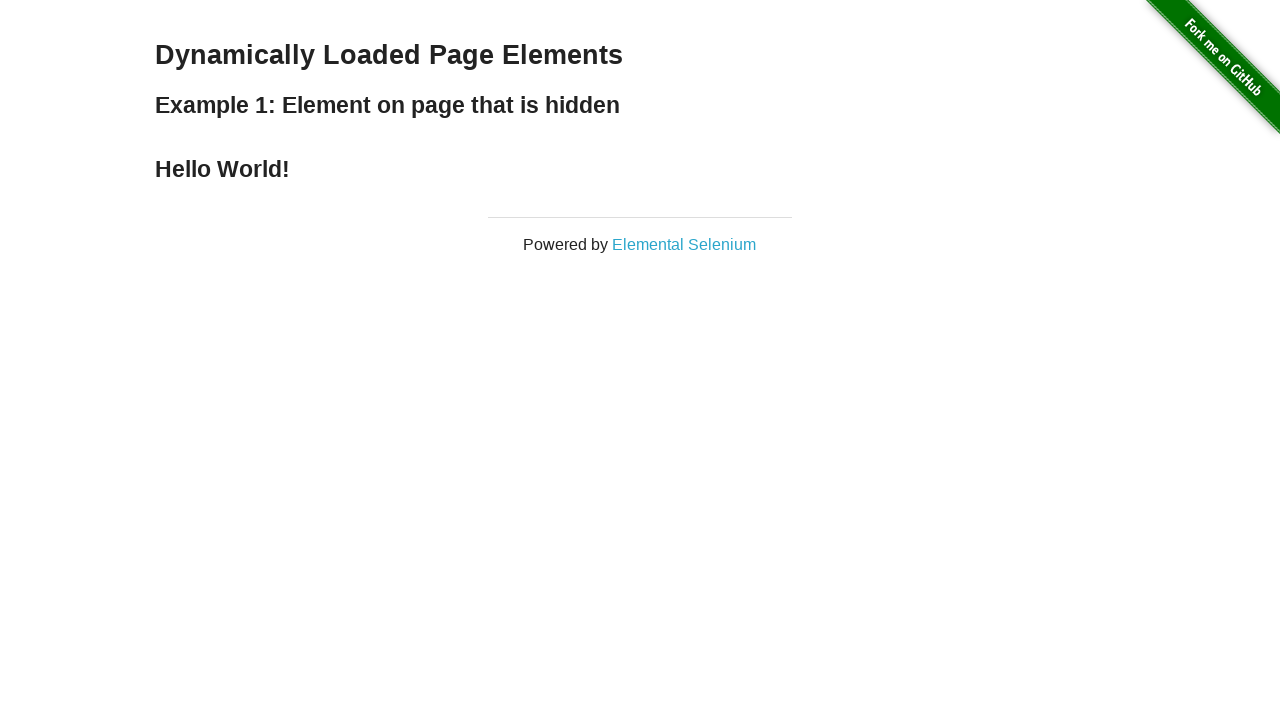